Tests a text box form by filling in full name, email, current address, and permanent address fields, then submitting and verifying the current address appears in results.

Starting URL: https://demoqa.com/text-box

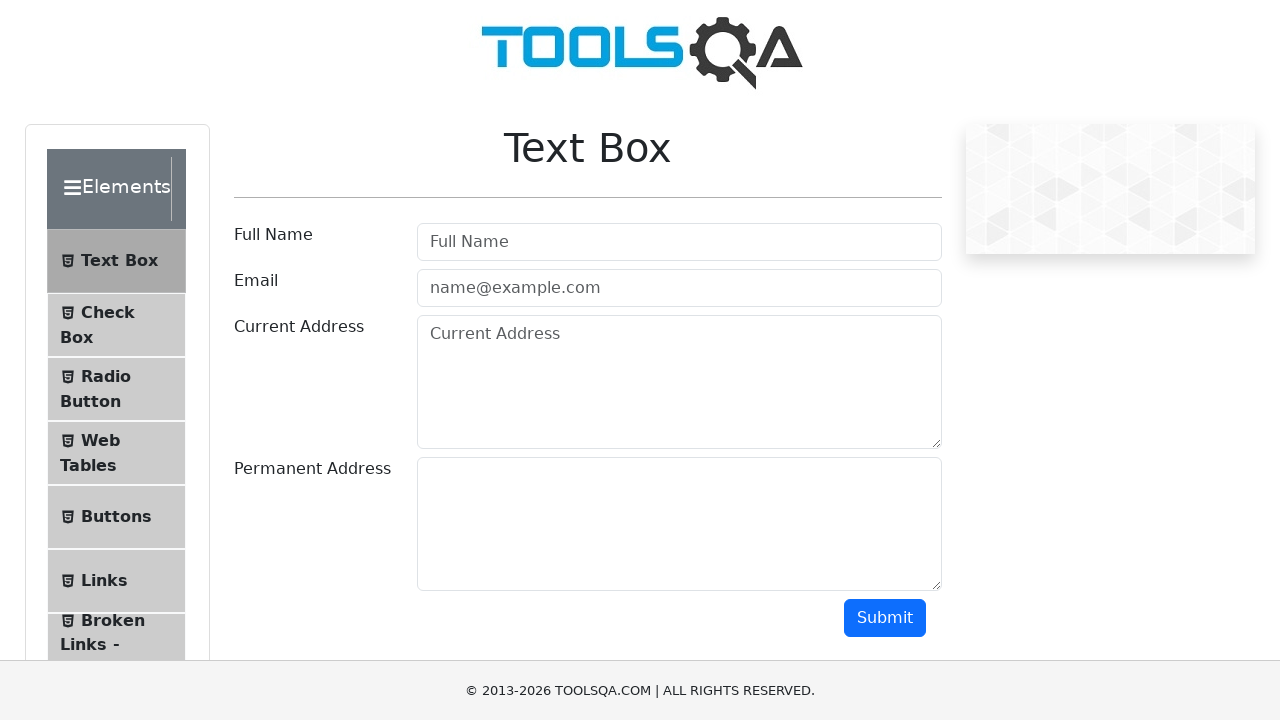

Scrolled down the page using PageDown
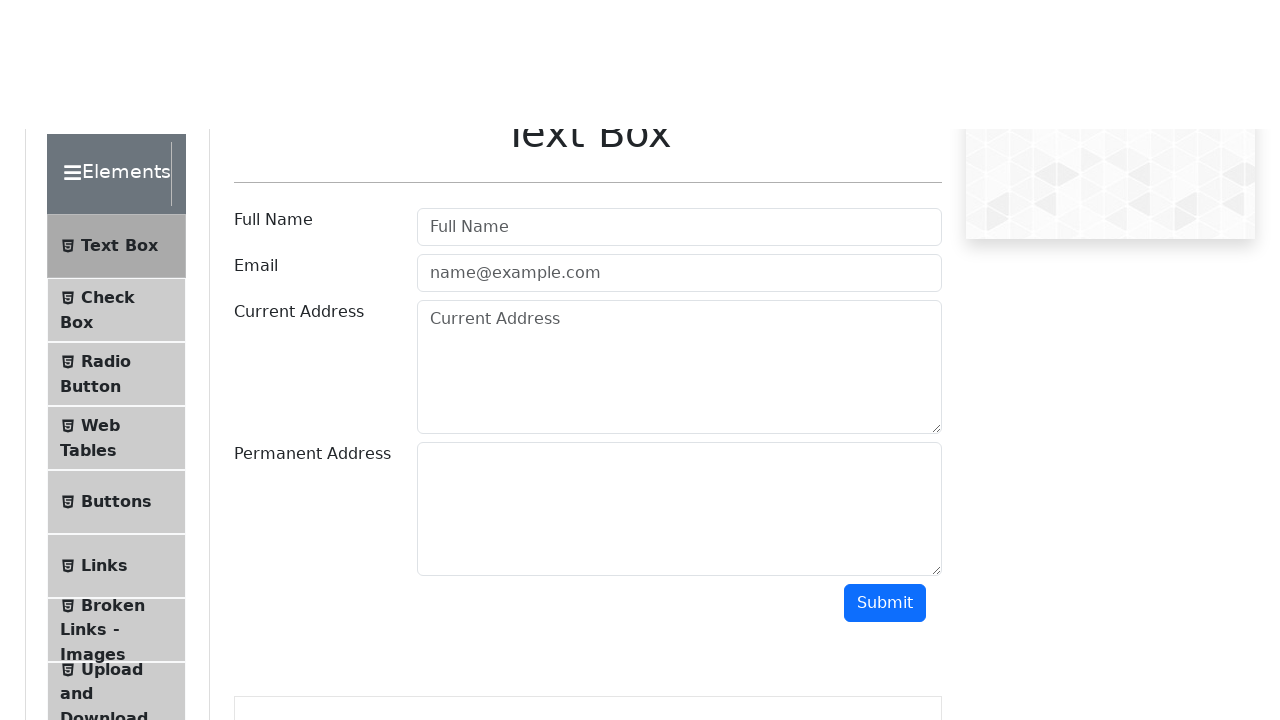

Filled full name field with 'Name Full' on #userName
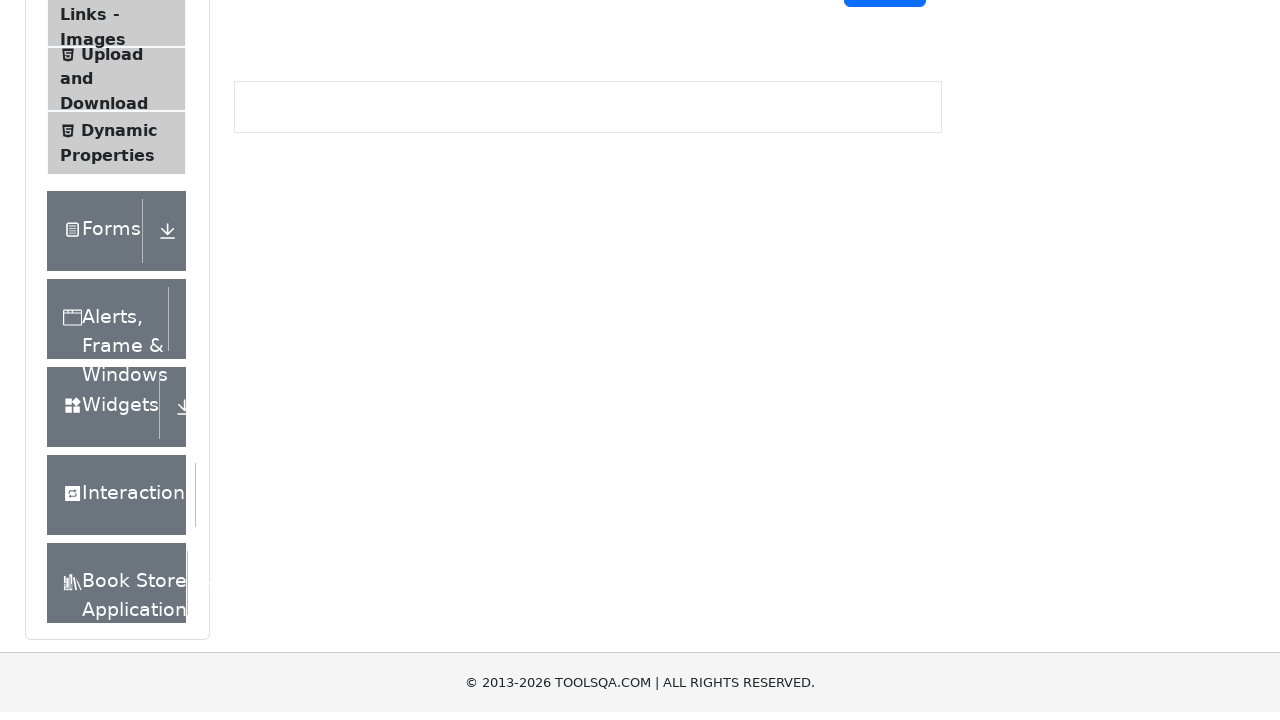

Filled email field with 'email@gmail.com' on #userEmail
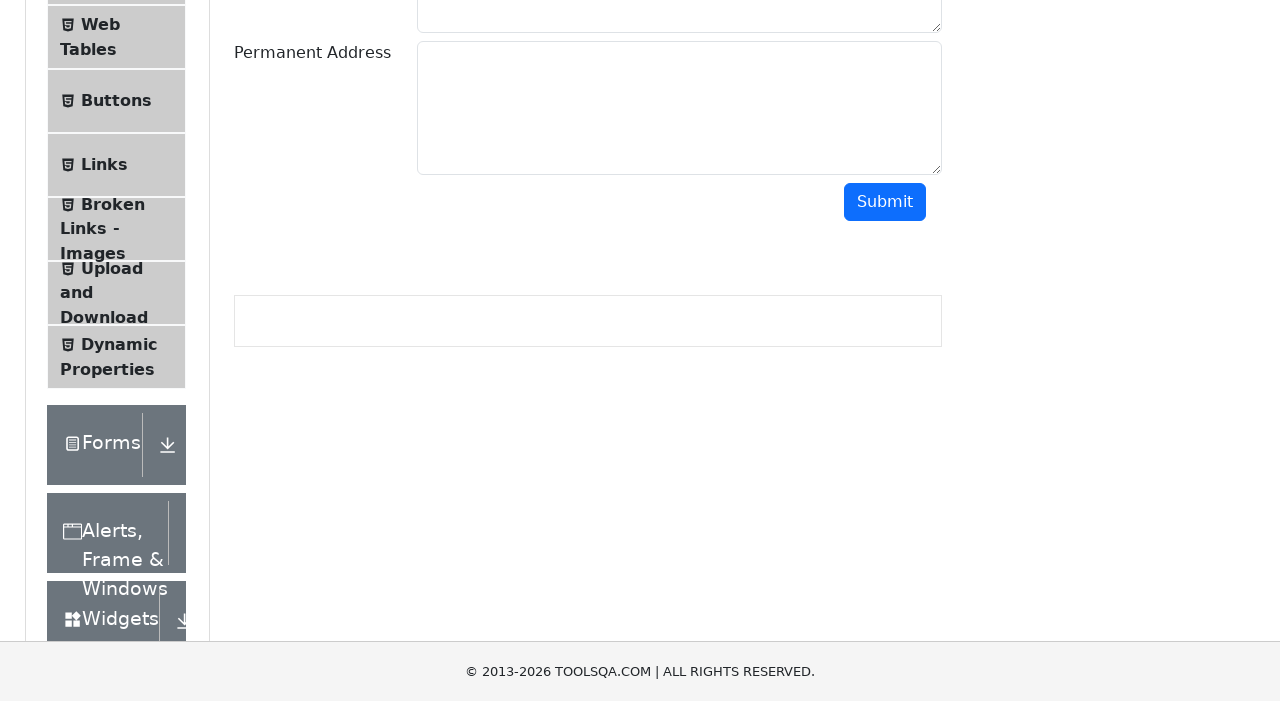

Filled current address field with 'Svitrigailos' on #currentAddress
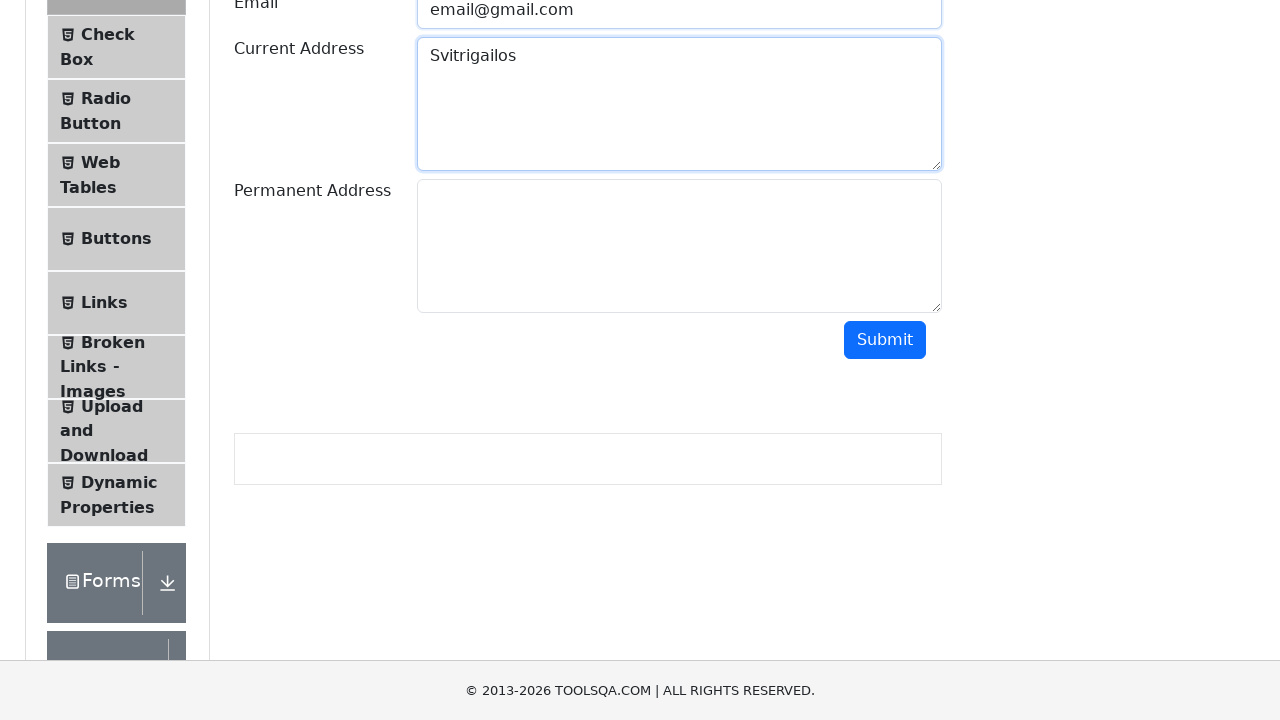

Filled permanent address field with 'Gostauto' on #permanentAddress
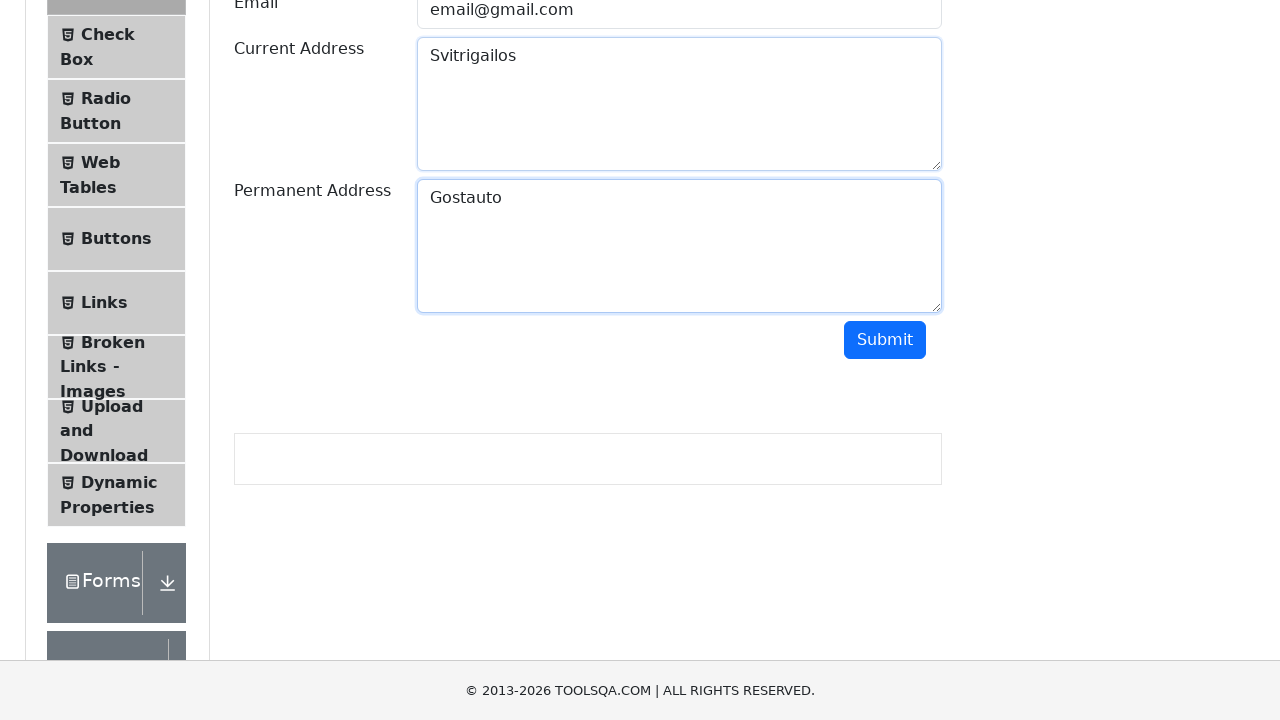

Scrolled submit button into view
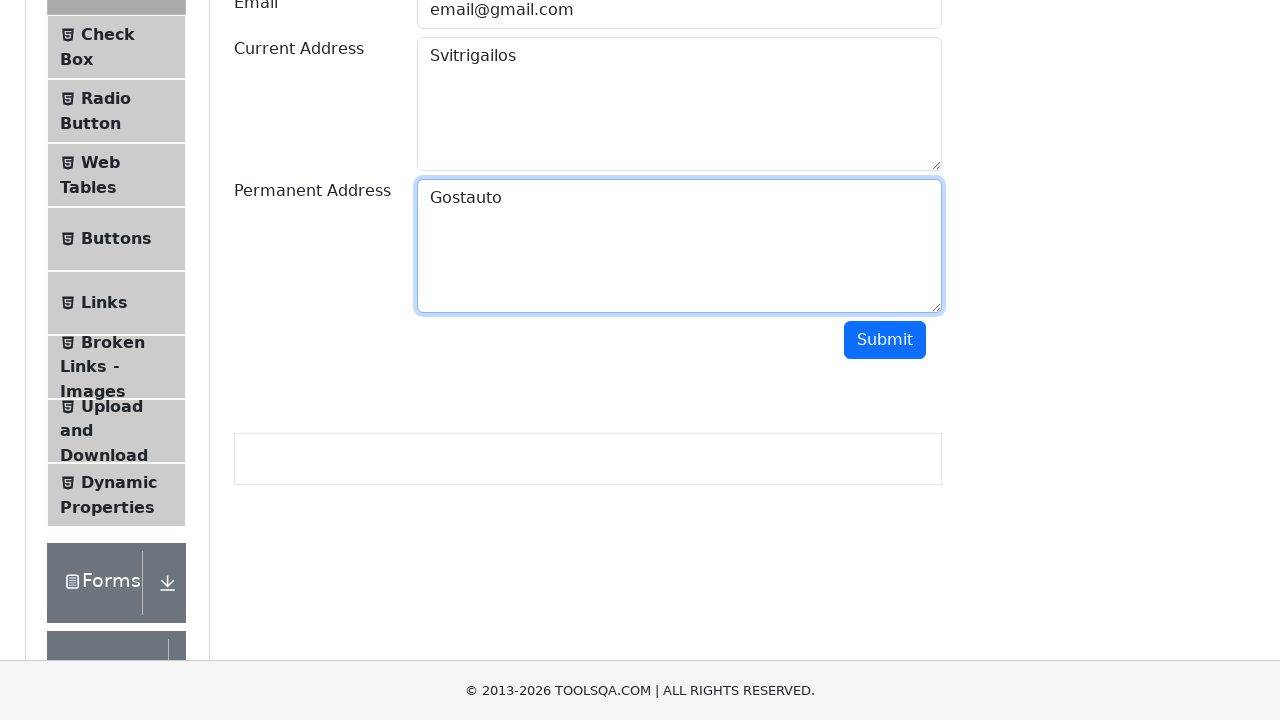

Clicked submit button at (885, 340) on #submit
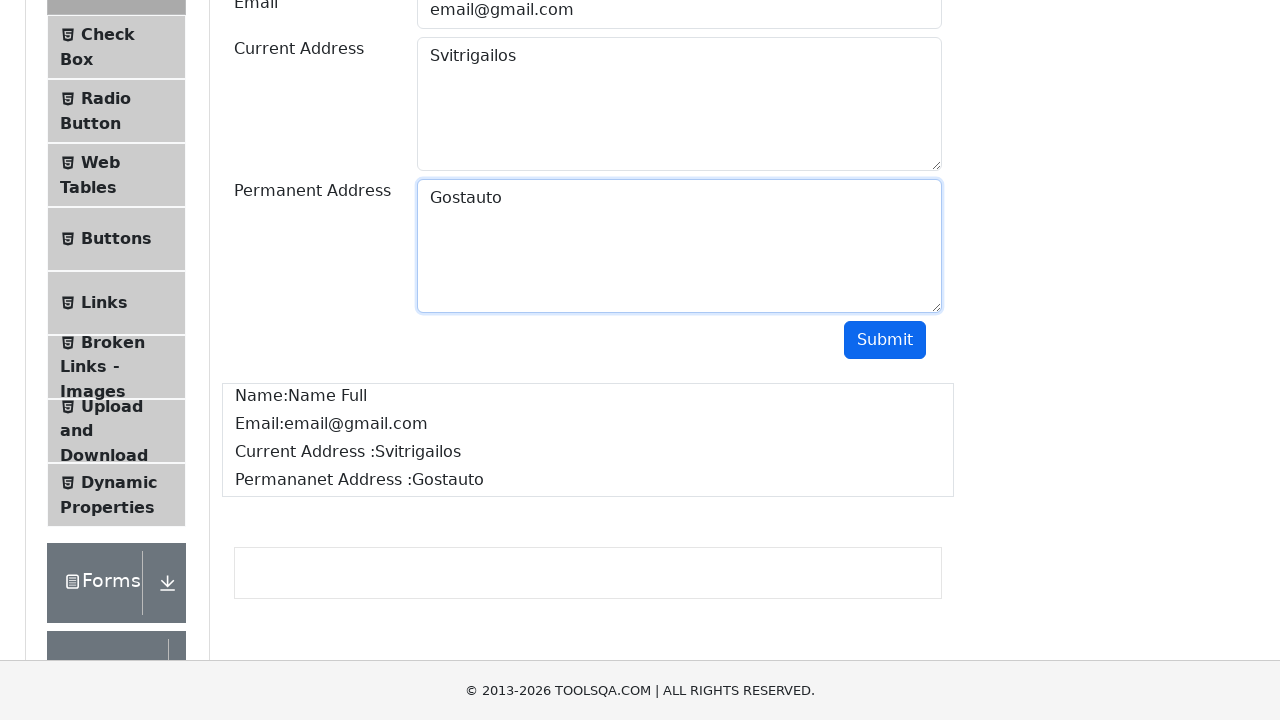

Located current address result element
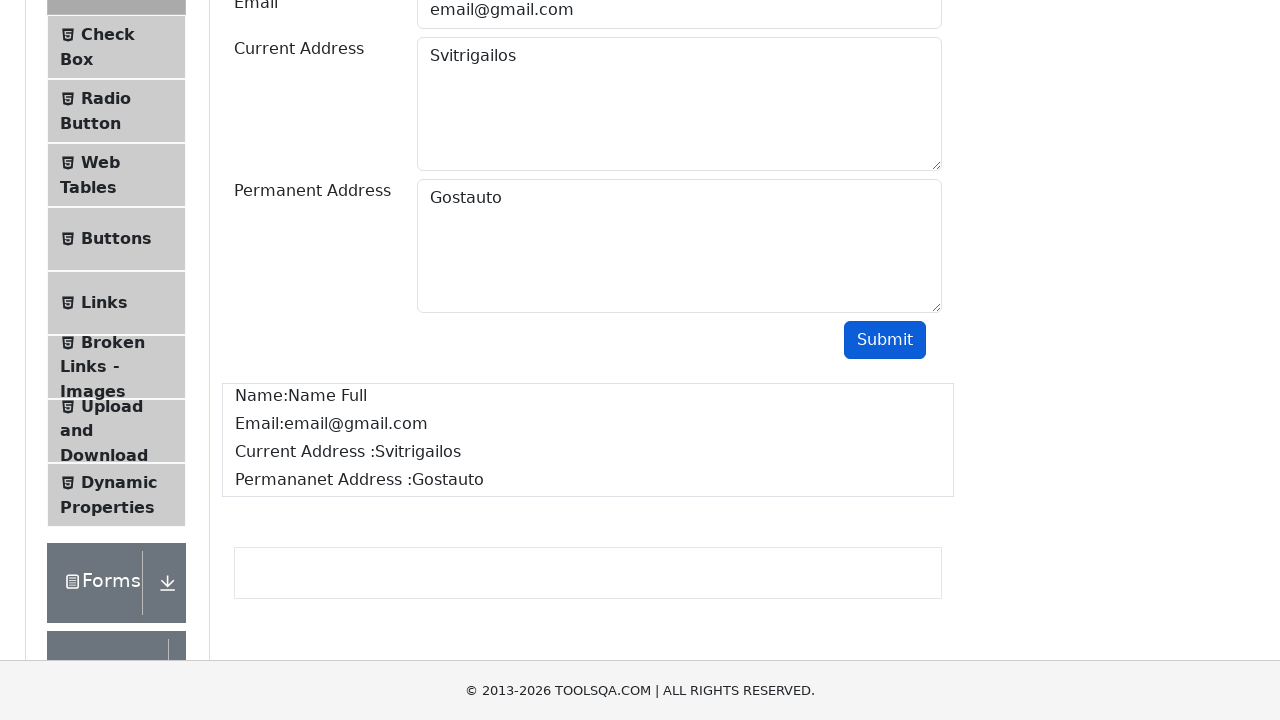

Verified current address appears in results
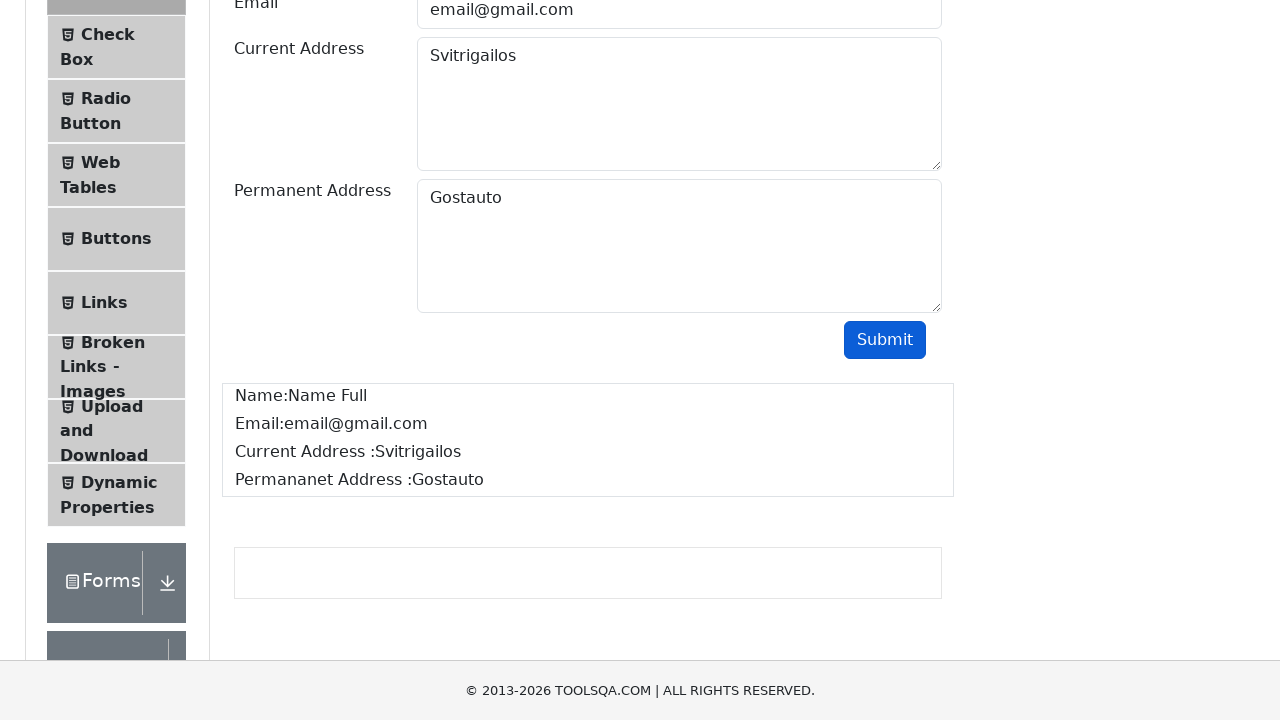

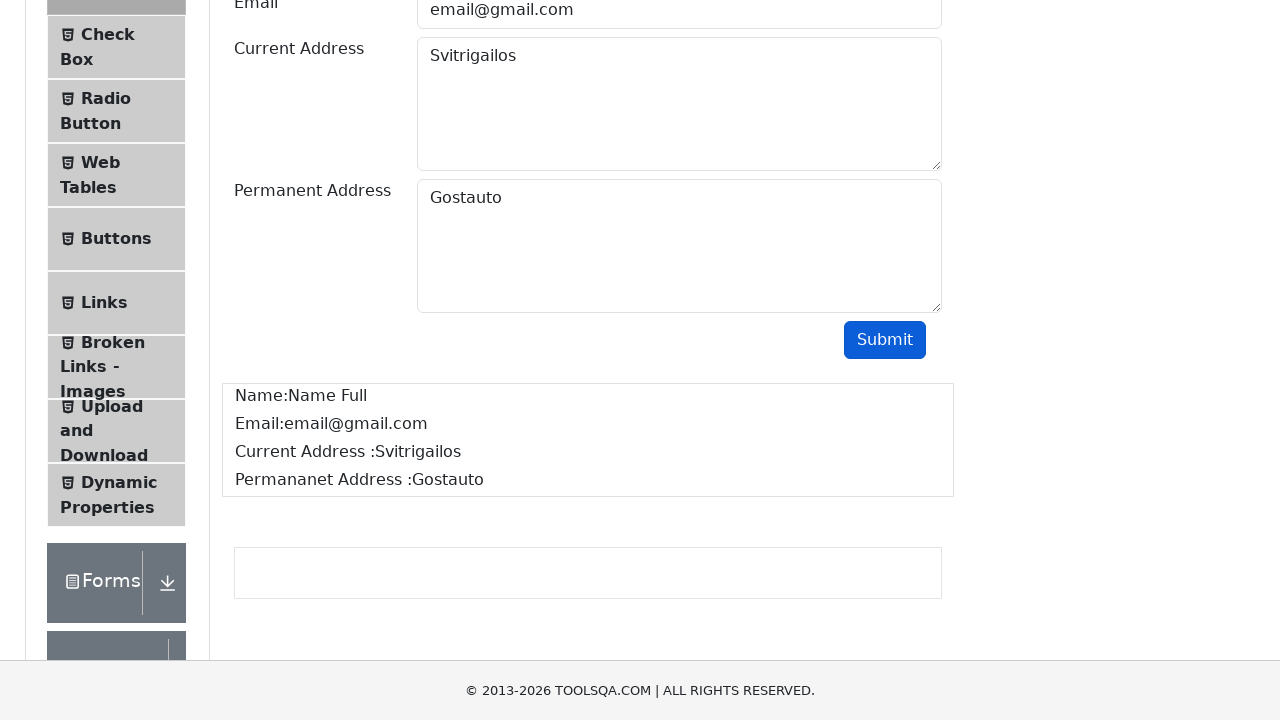